Navigates to a French stock page on Euronext and verifies that the market information block loads with the General Information table

Starting URL: https://live.euronext.com/en/product/equities/FR0014003I41-XPAR/market-information

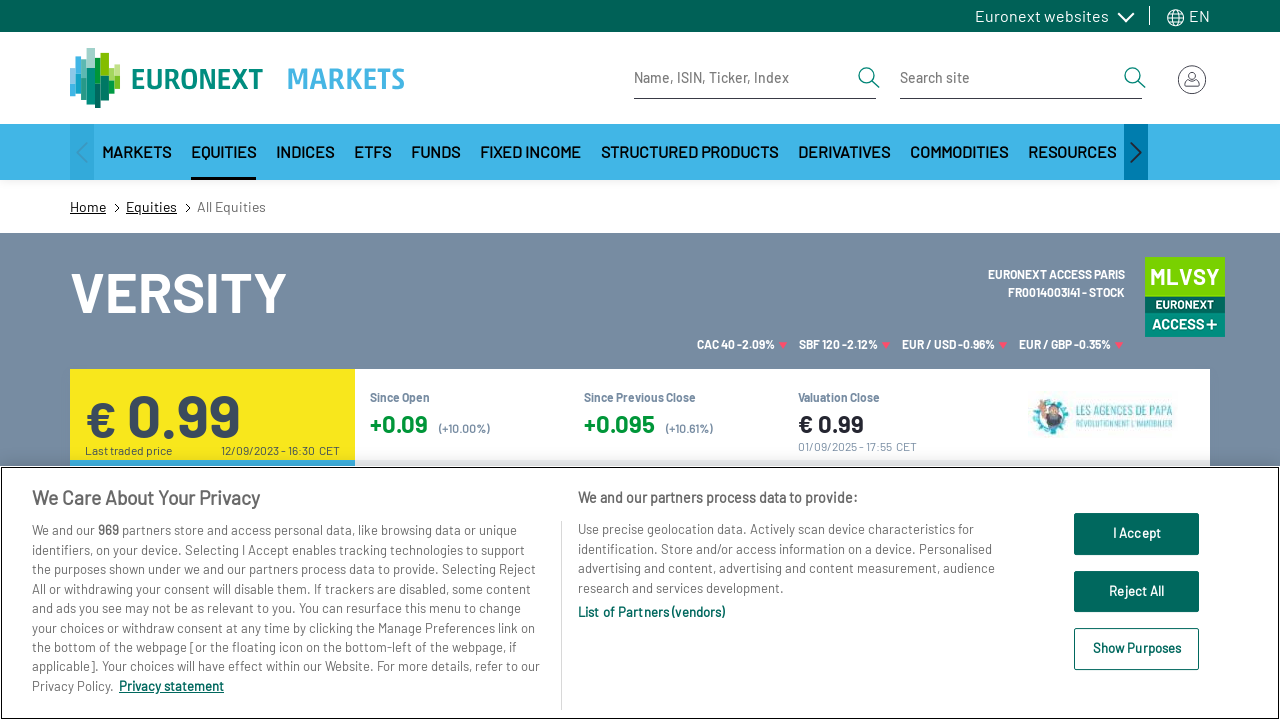

Market information block table loaded on French stock page
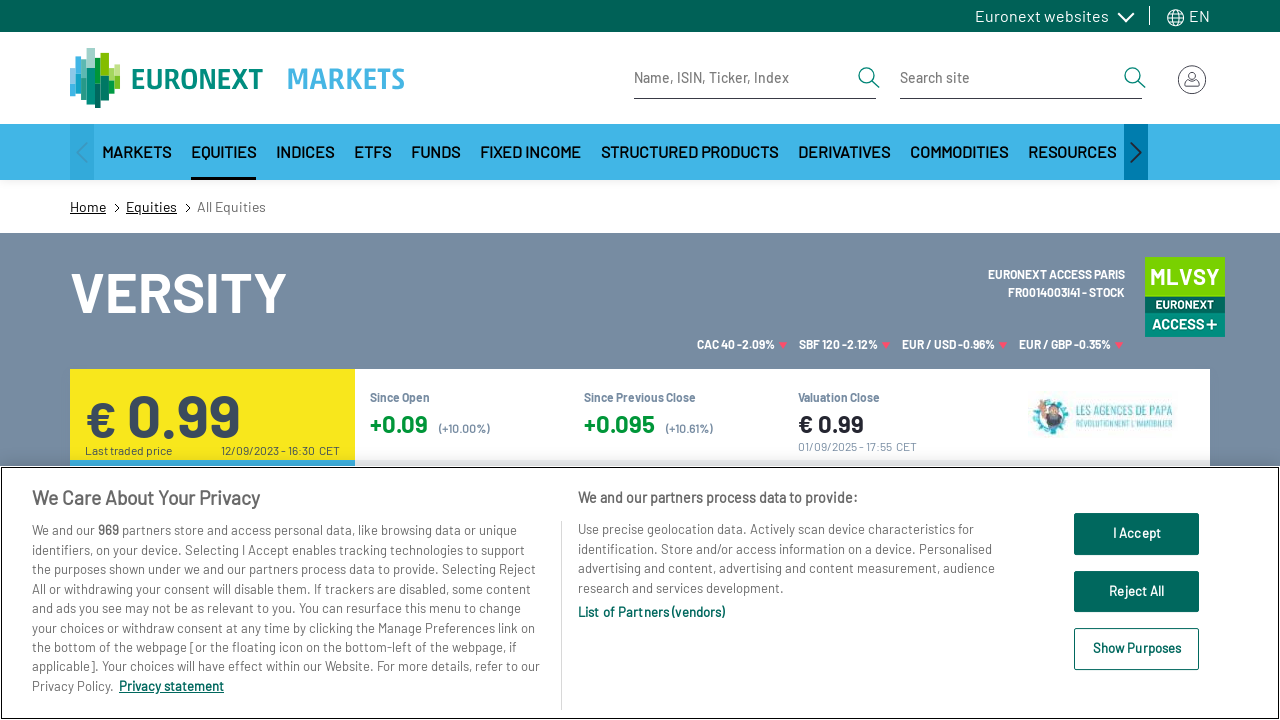

General Information table rows verified as present
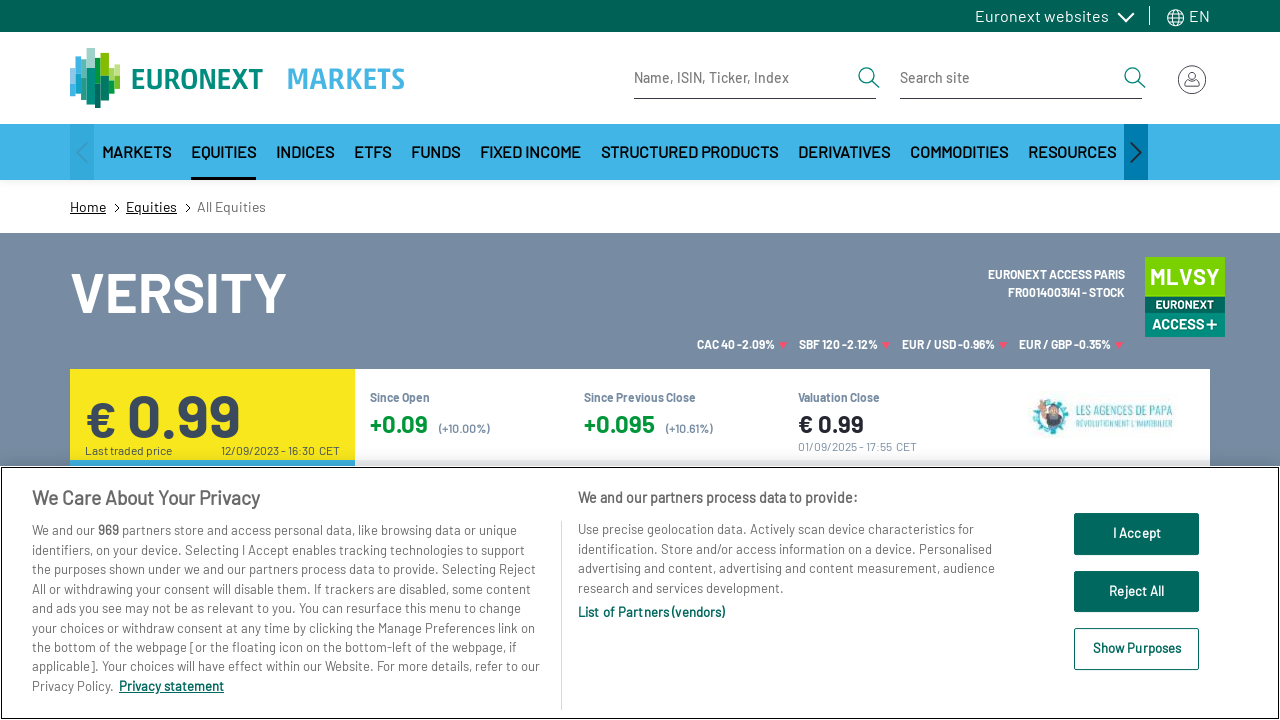

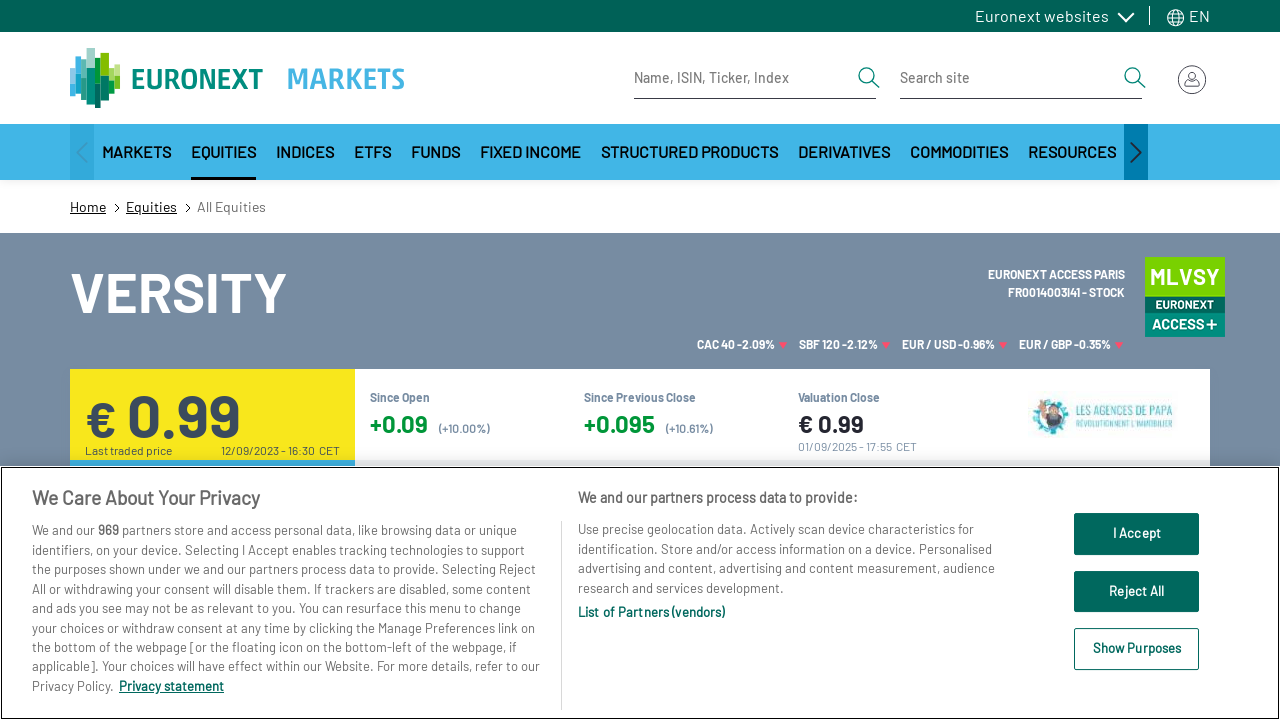